Navigates to QQ.com (a Chinese web portal) and waits for the page to load

Starting URL: http://qq.com

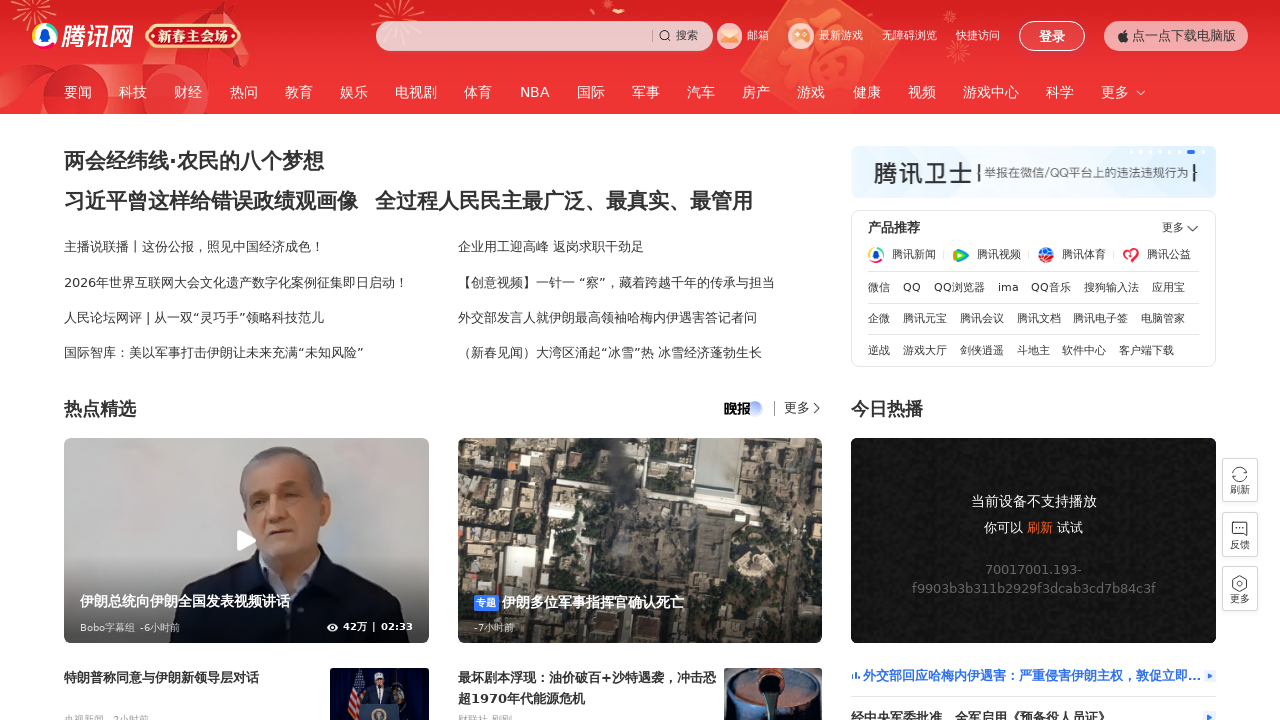

Waited for QQ.com page to load (domcontentloaded state)
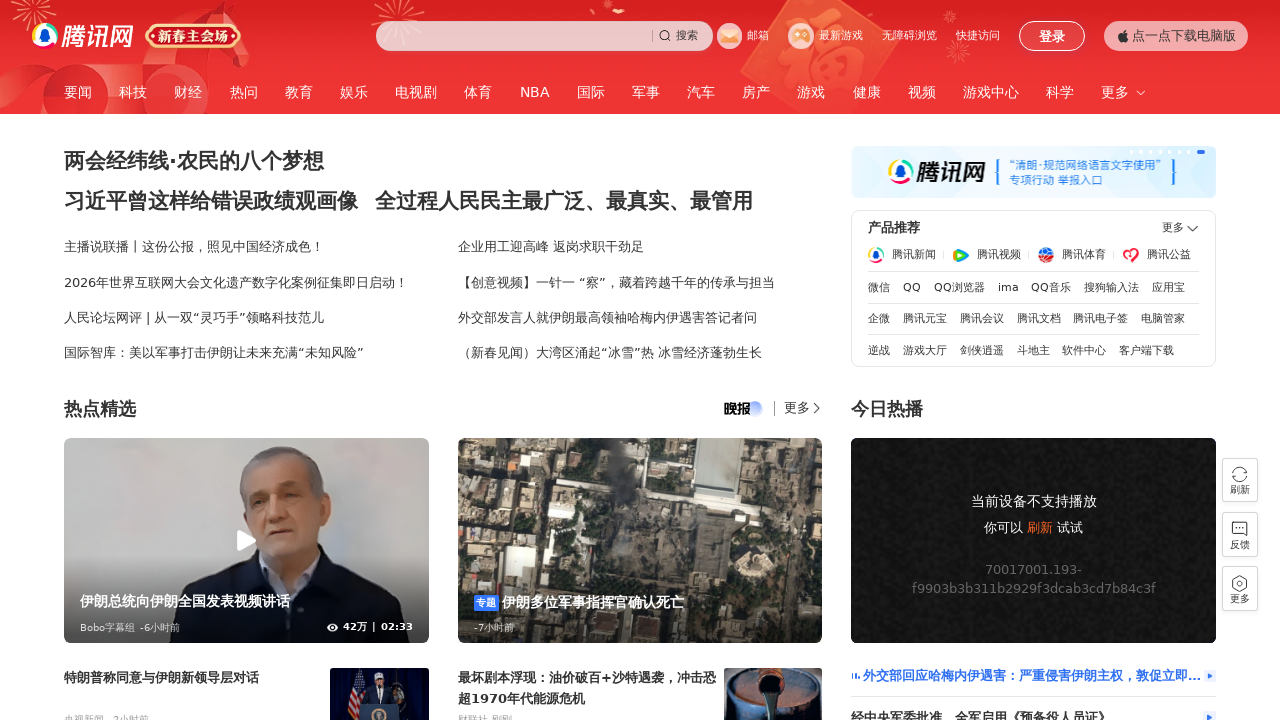

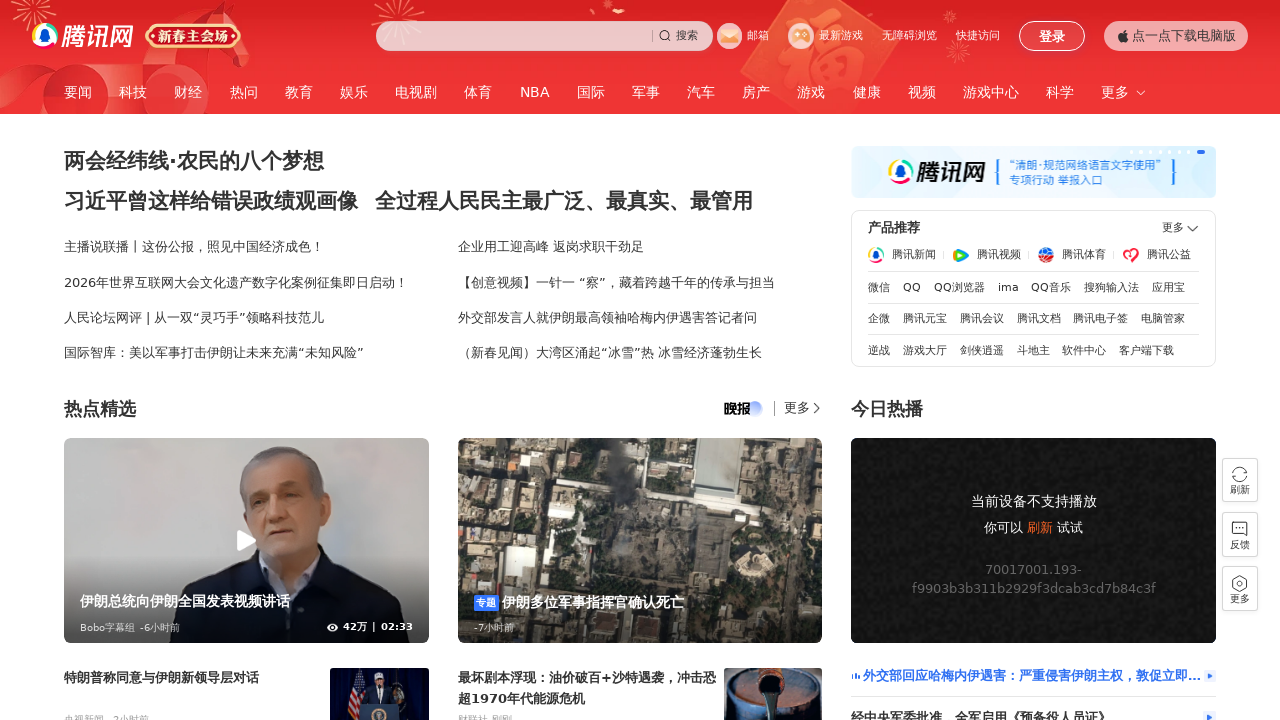